Fills out a registration form with various fields including name, address, contact information, gender, hobbies, and password, then submits the form

Starting URL: https://demo.automationtesting.in/Register.html

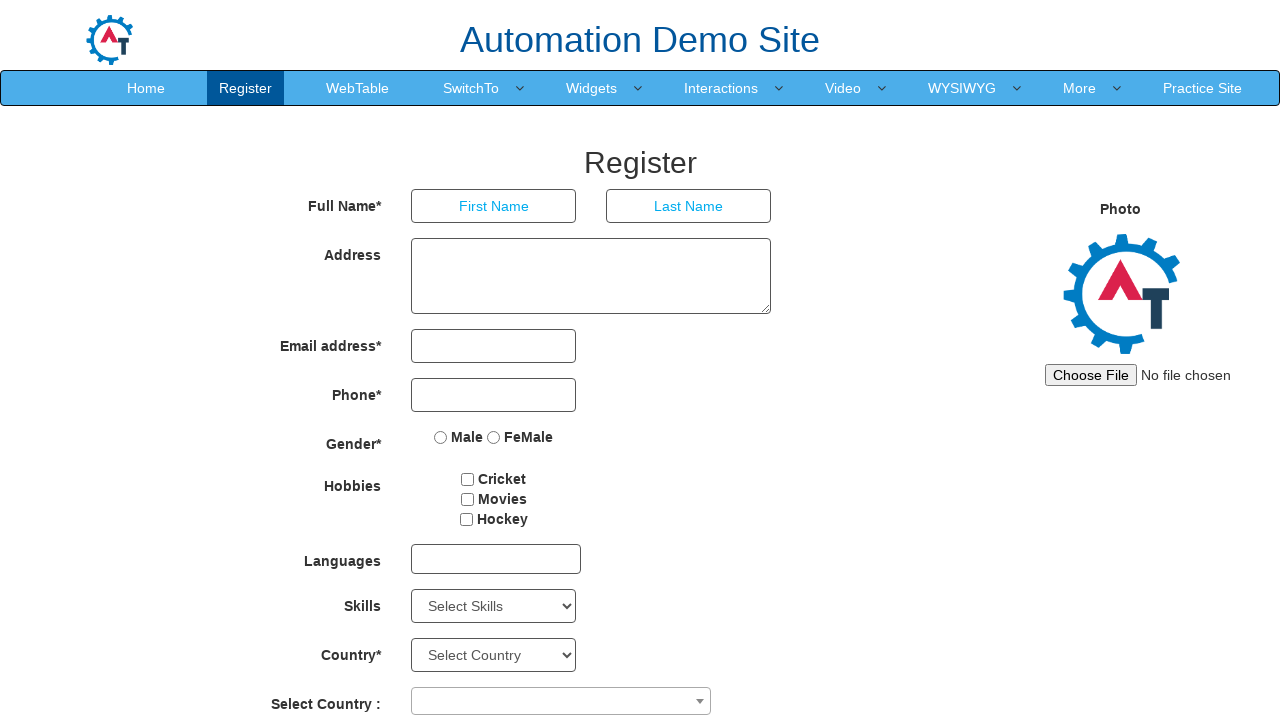

Filled first name field with 'John' on //input[@placeholder='First Name']
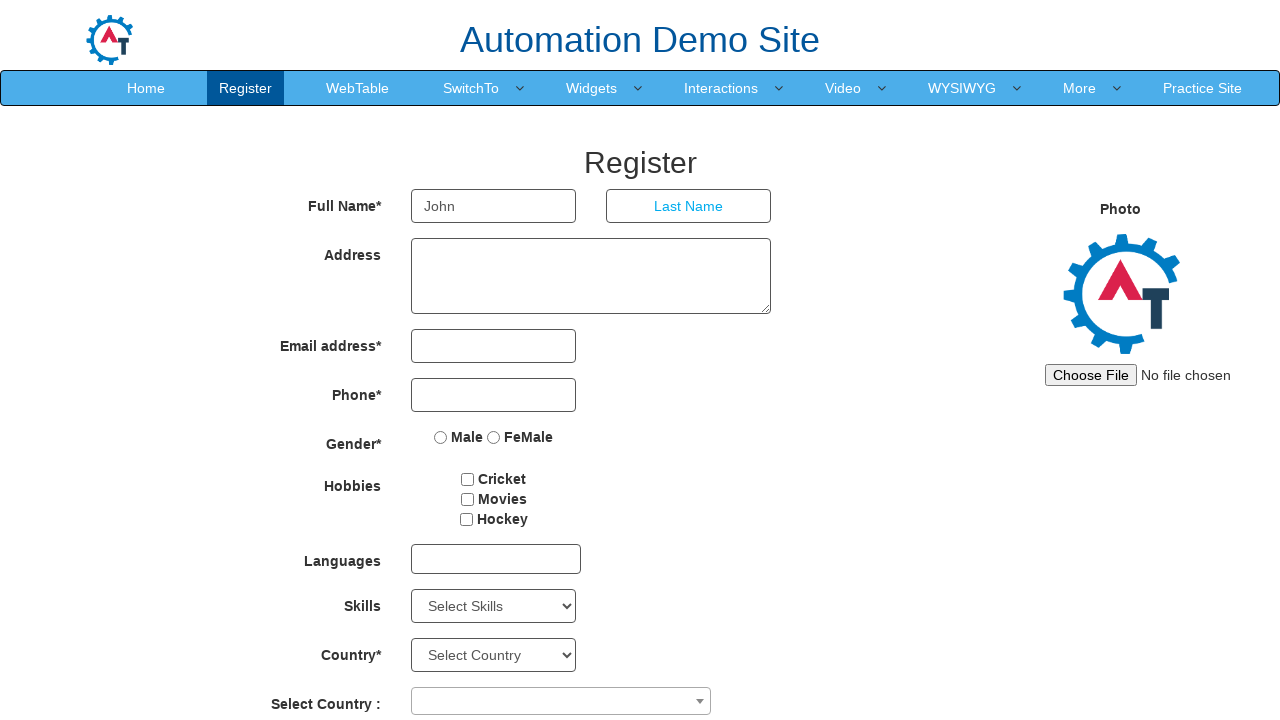

Filled last name field with 'Smith' on //input[@placeholder='Last Name']
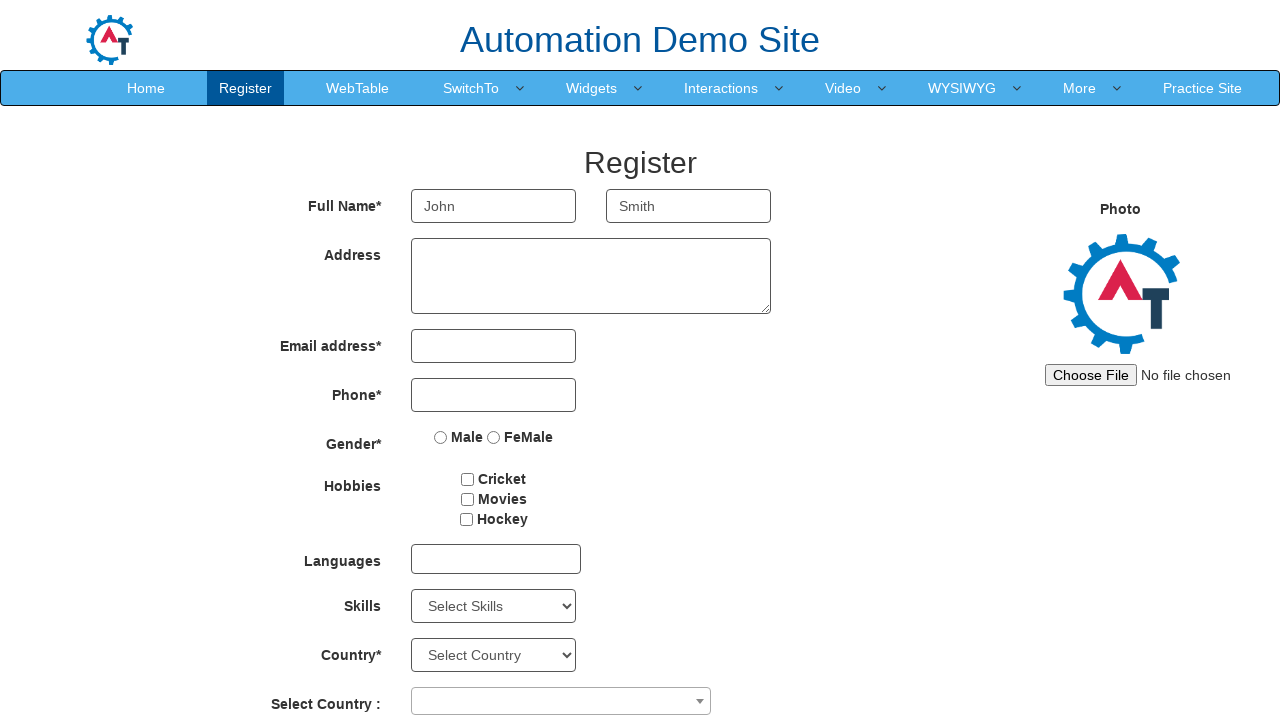

Filled address field with '123 Main Street, Apt 4B' on //textarea[@ng-model='Adress']
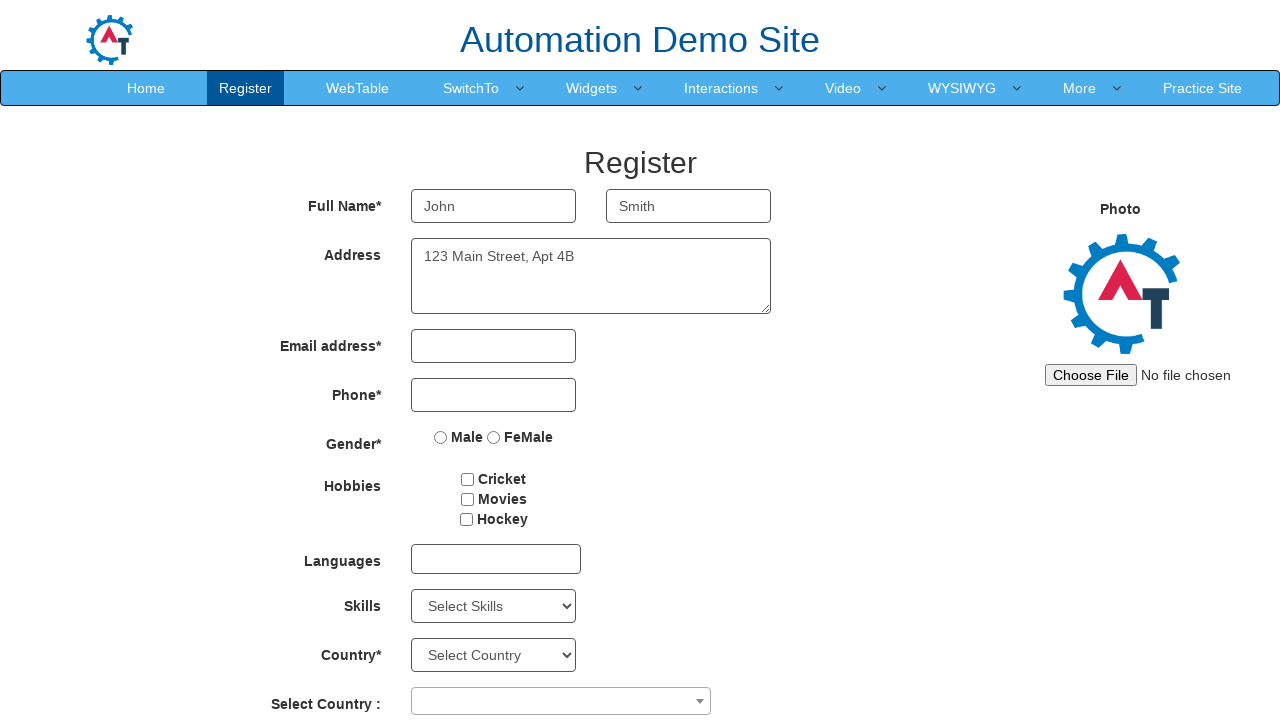

Filled email field with 'john.smith@example.com' on //input[@type='email']
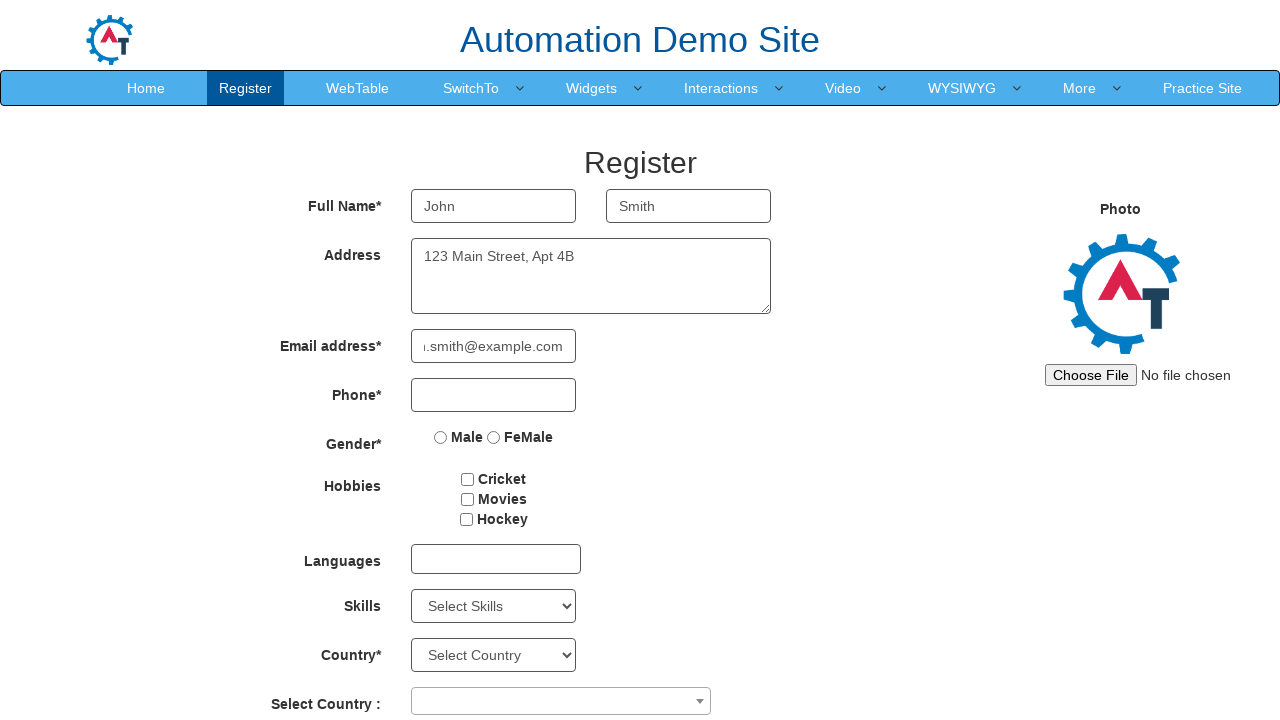

Filled phone number field with '5551234567' on //input[@type='tel']
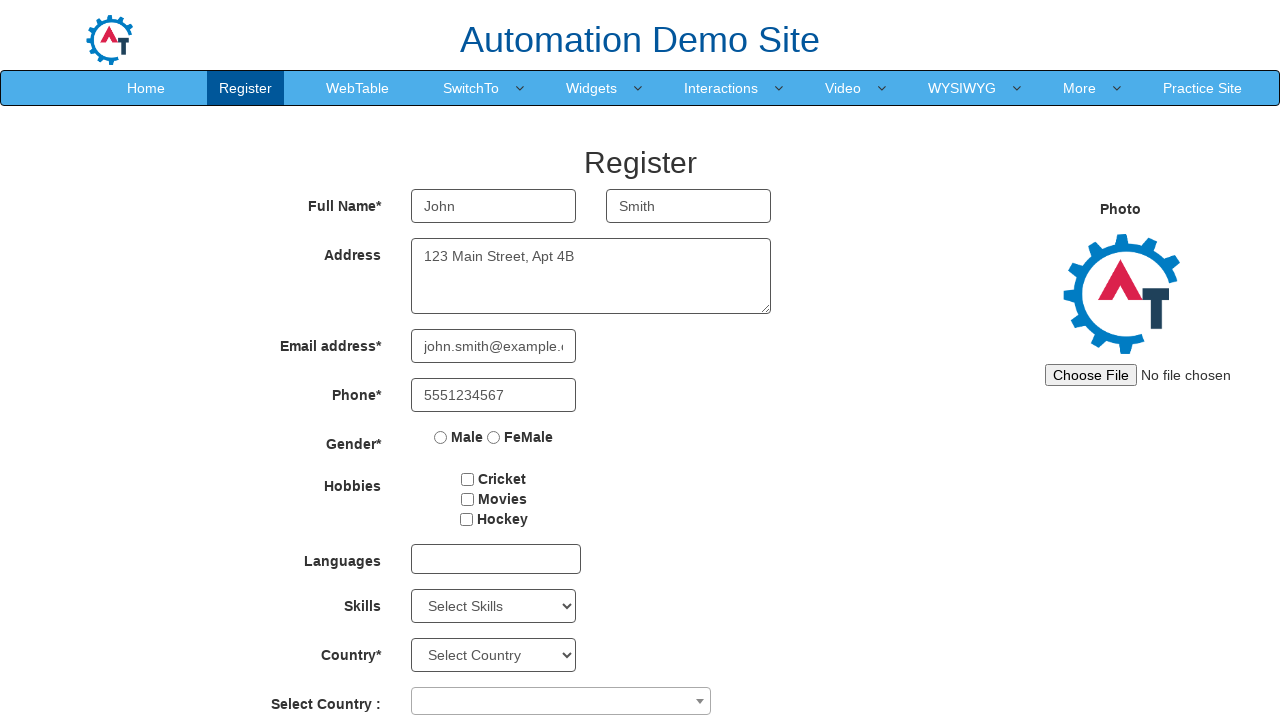

Selected 'Female' gender option at (494, 437) on xpath=//input[@value='FeMale']
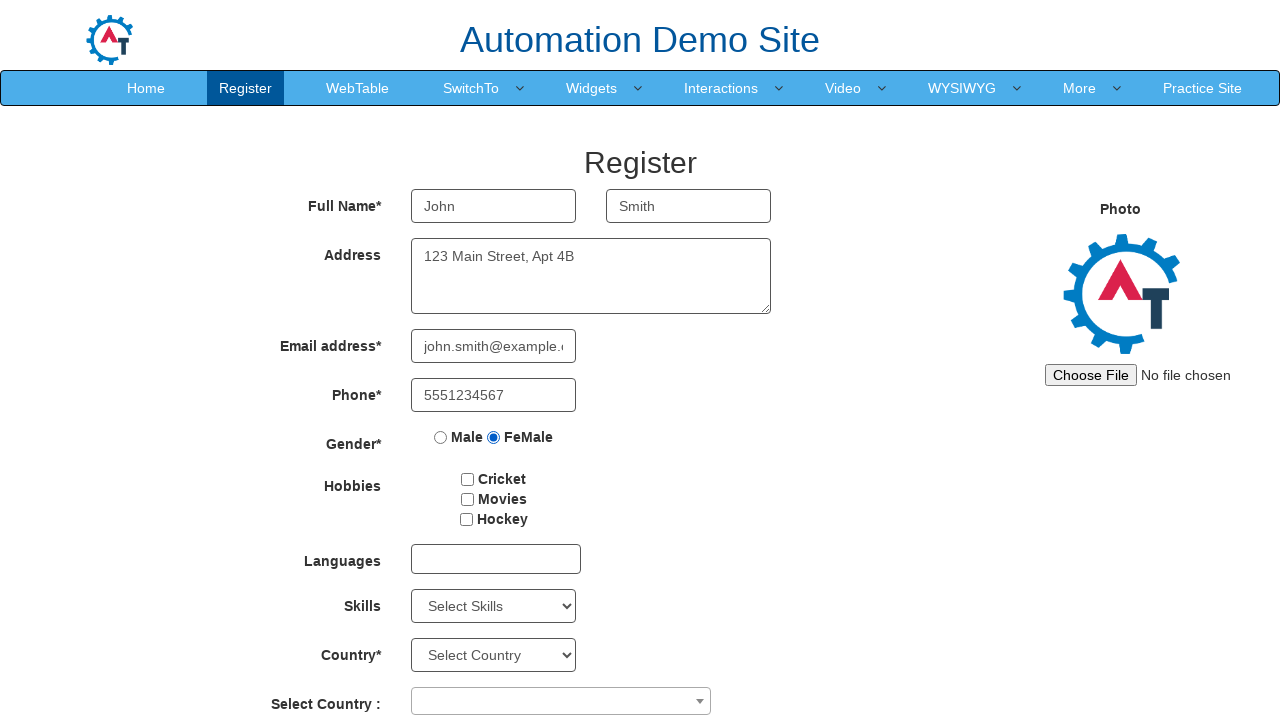

Selected hobbies checkbox at (468, 479) on xpath=//input[@id='checkbox1']
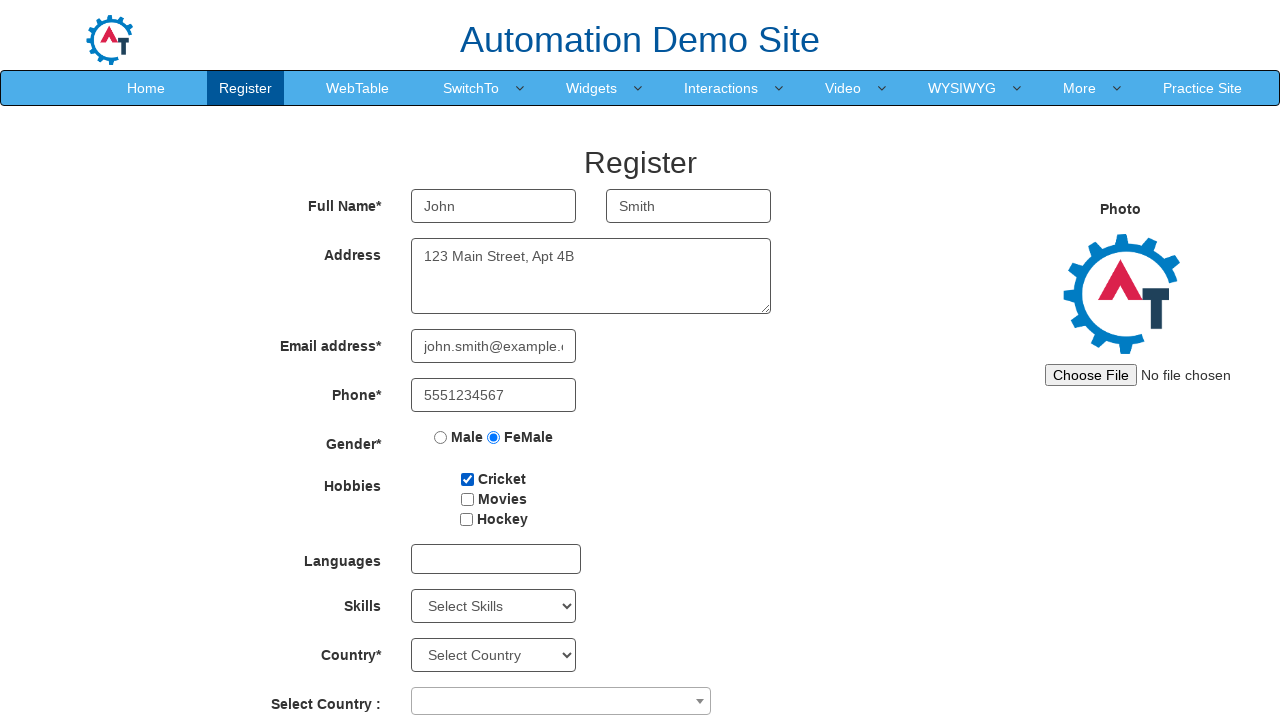

Filled password field with 'SecurePass123!' on //input[@id='firstpassword']
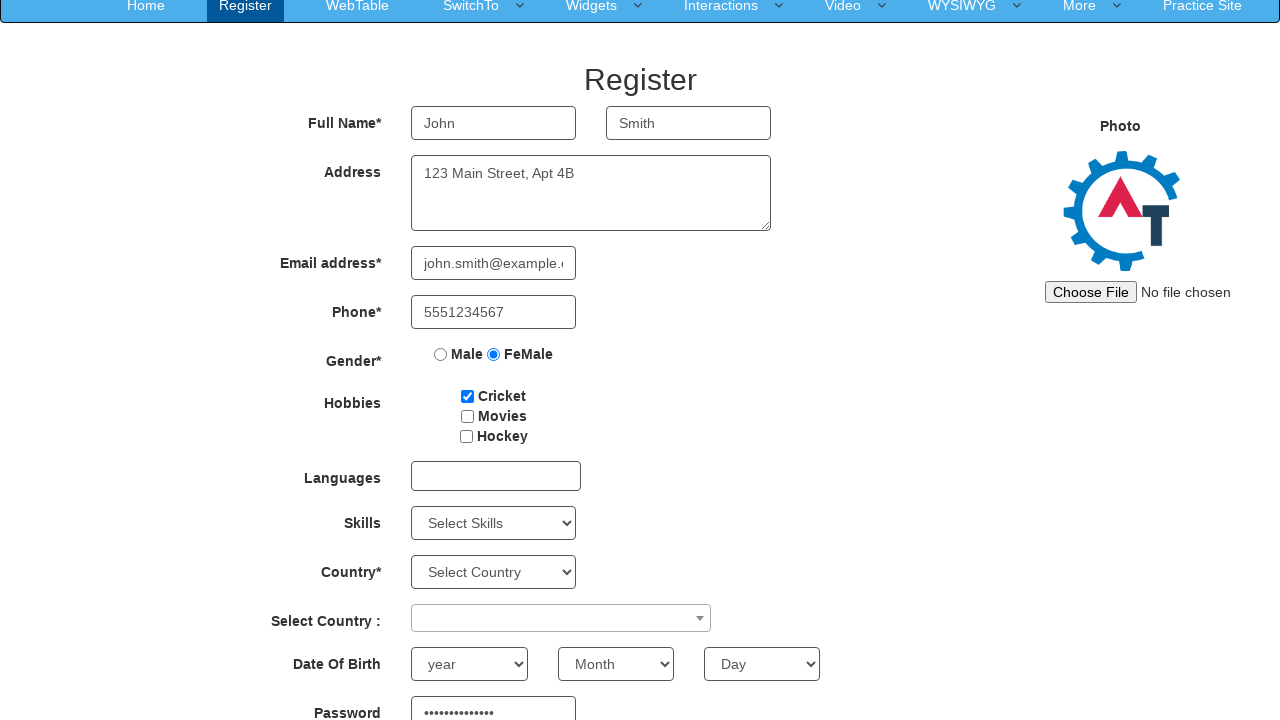

Filled confirm password field with 'SecurePass123!' on //input[@id='secondpassword']
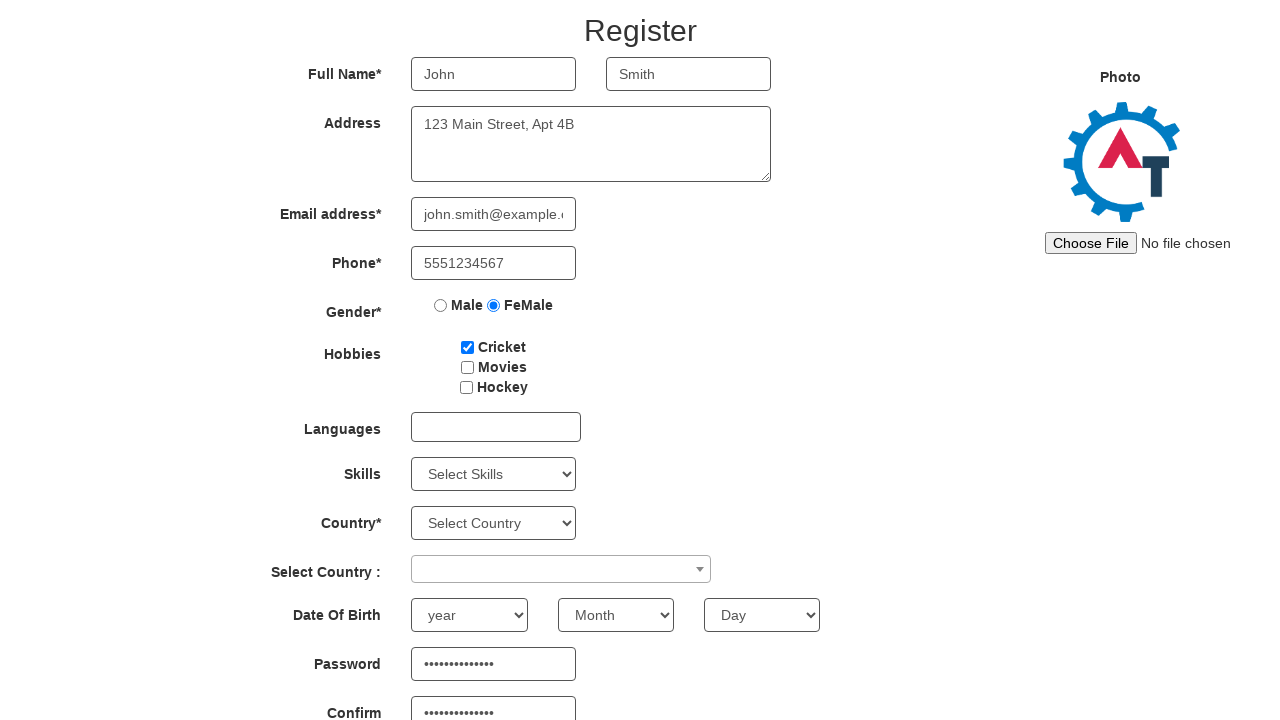

Clicked submit button to register the form at (572, 623) on xpath=//button[@type='submit']
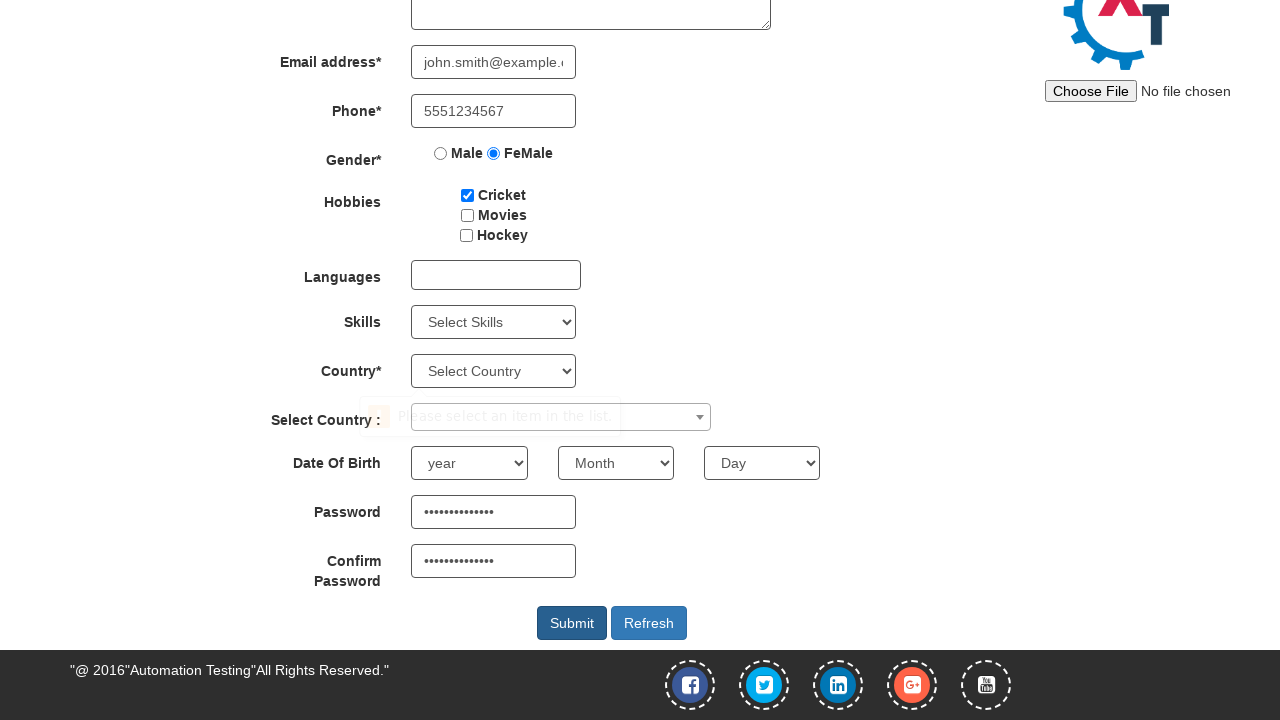

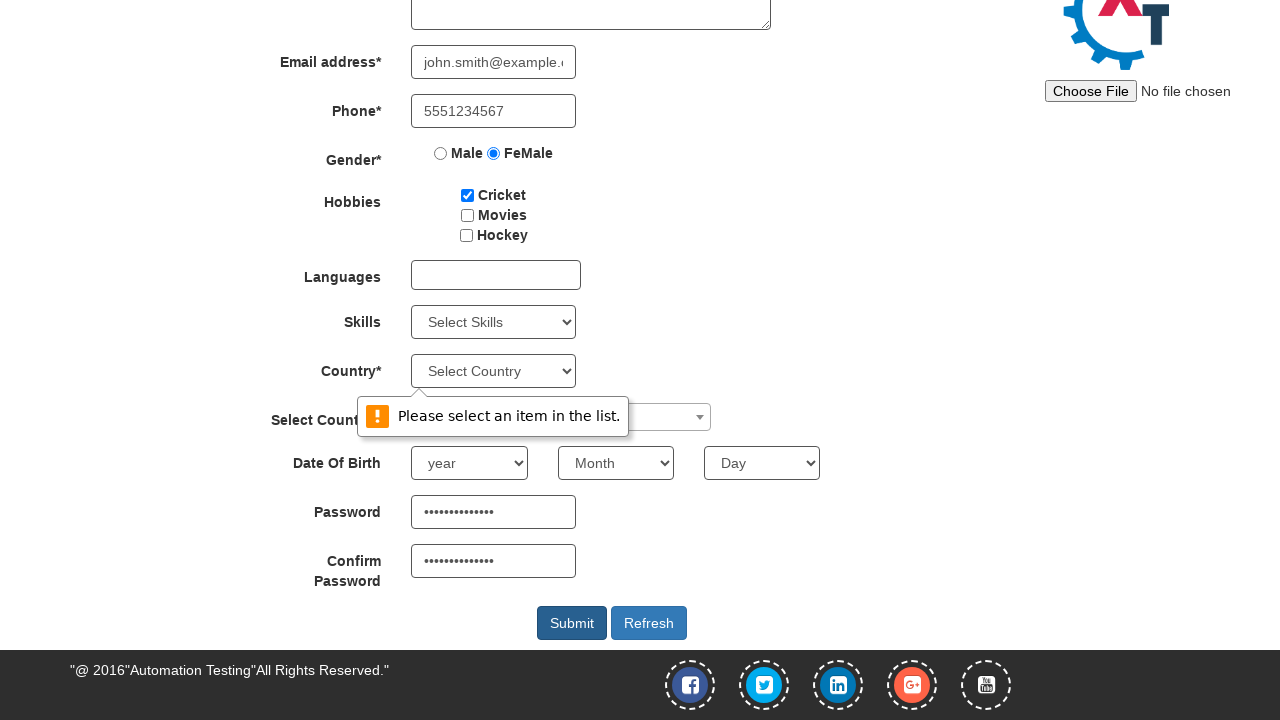